Tests the forgot password link functionality by clicking the link and verifying navigation to the password reset page

Starting URL: https://opensource-demo.orangehrmlive.com/web/index.php/auth/login

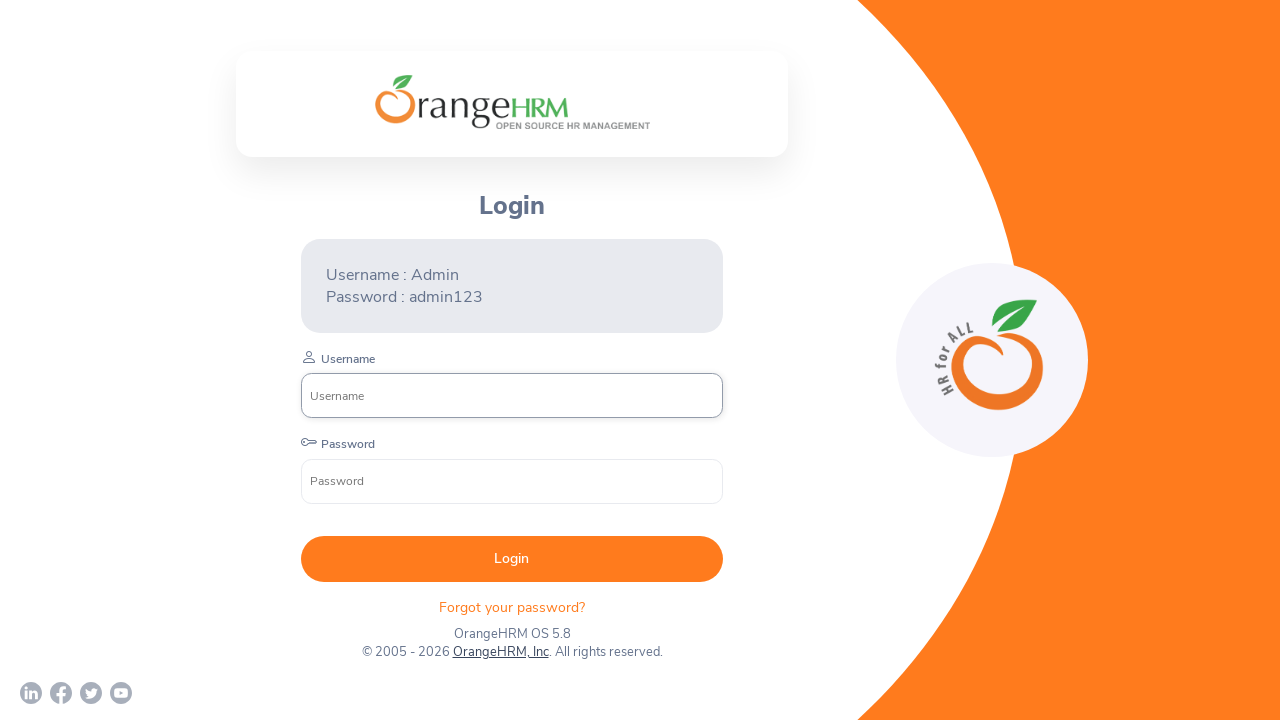

Waited for login form to be visible
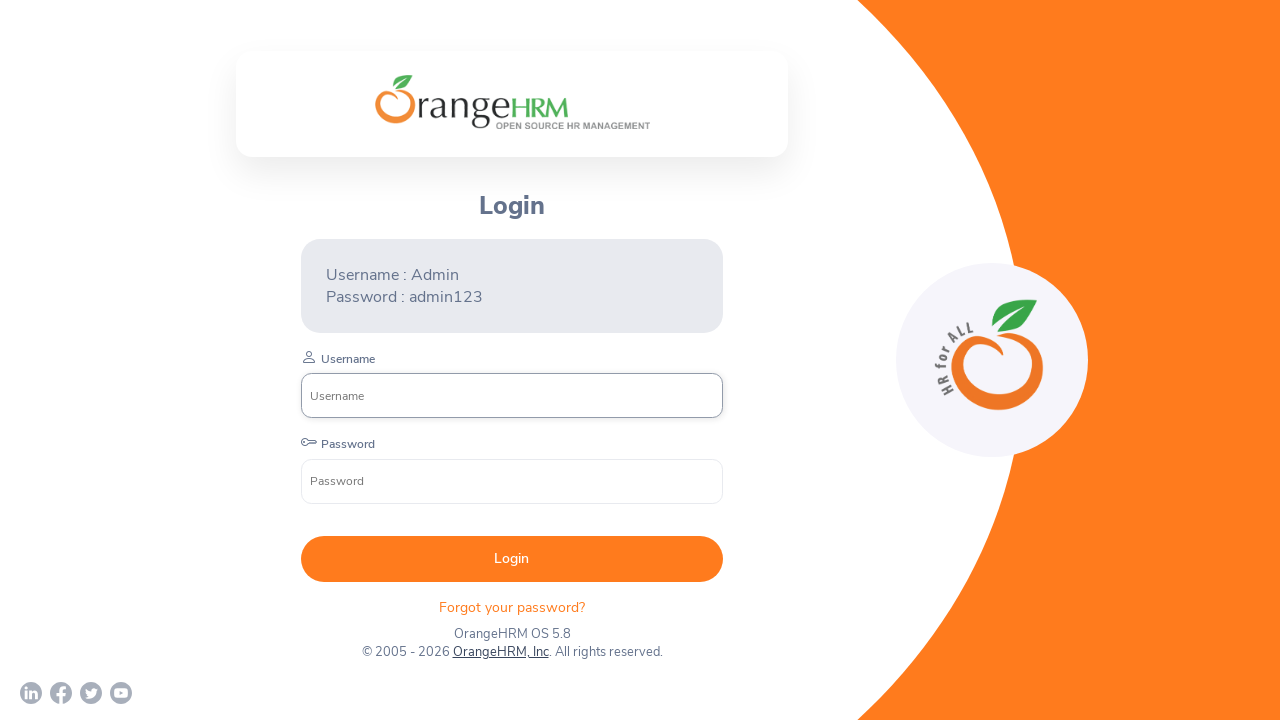

Clicked the 'Forgot your password?' link at (512, 607) on .orangehrm-login-forgot-header
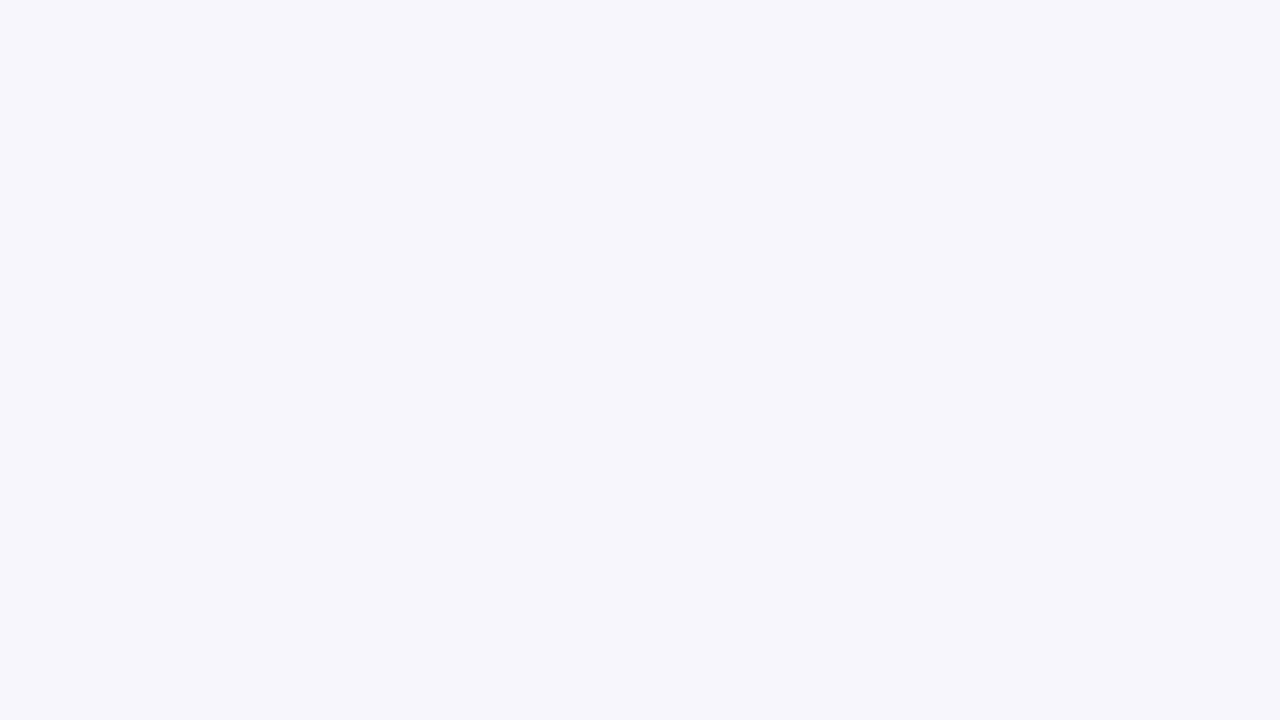

Navigated to password reset page
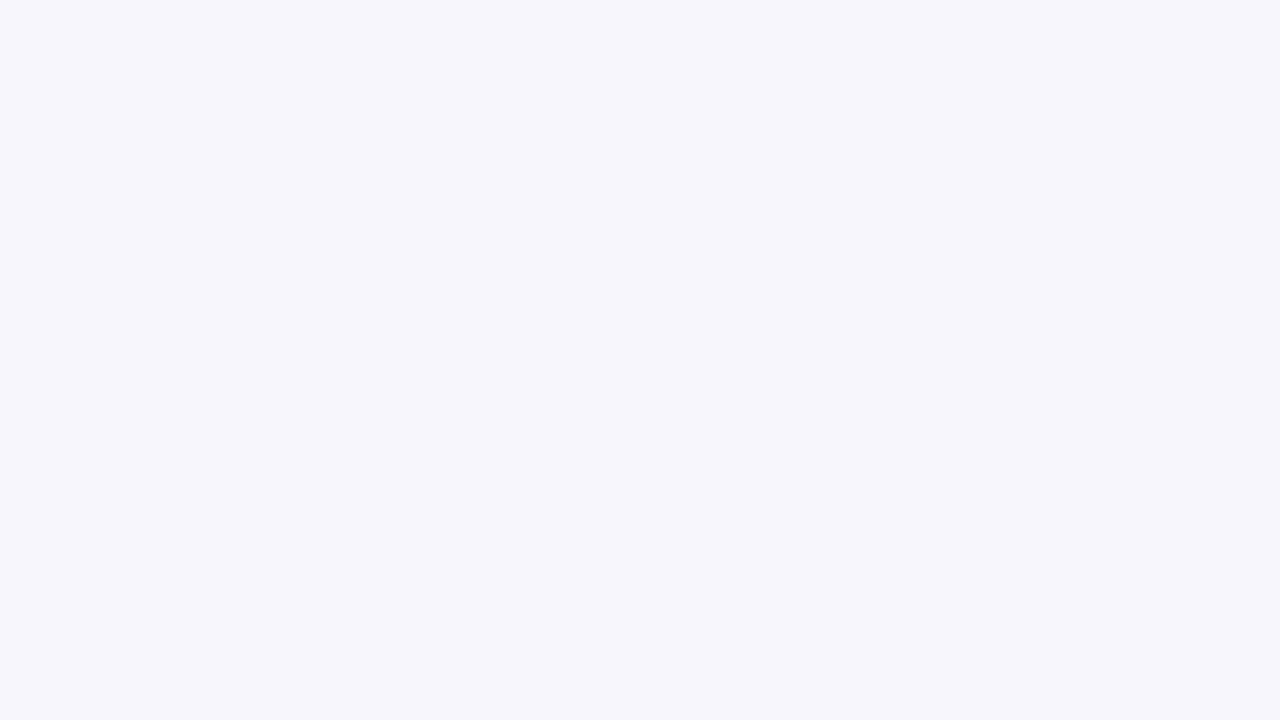

Verified Reset Password heading is visible on the page
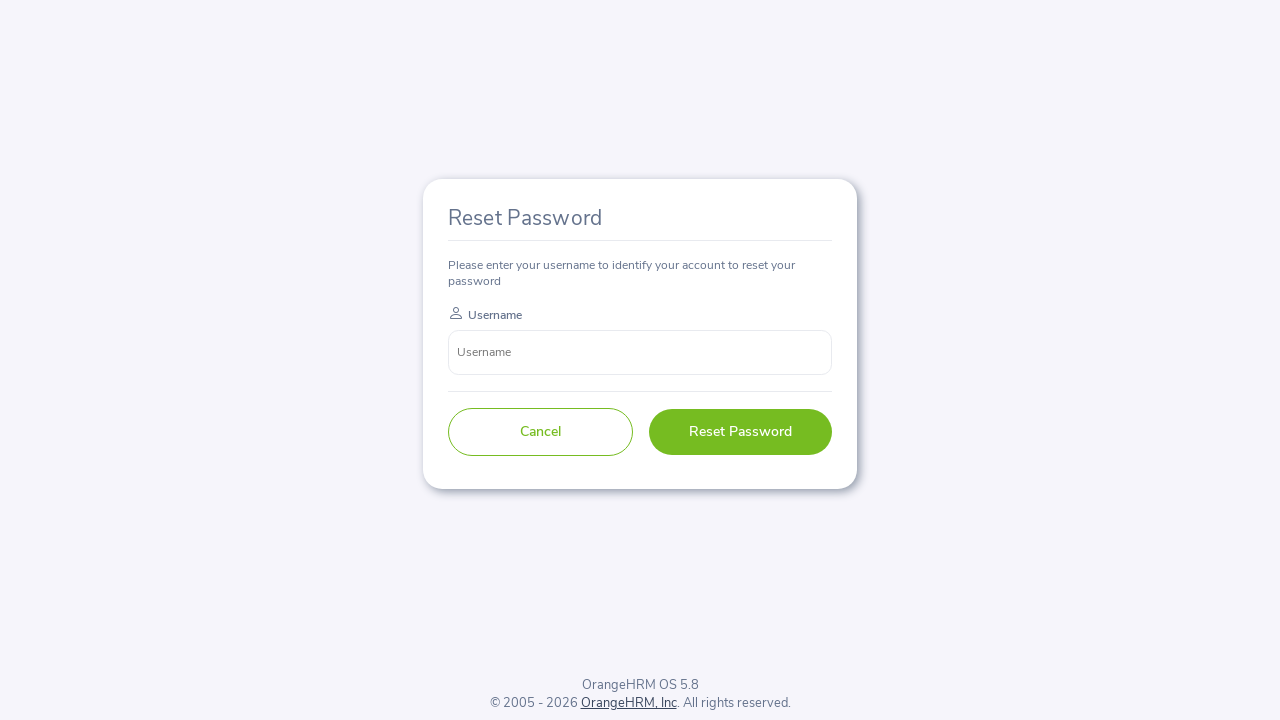

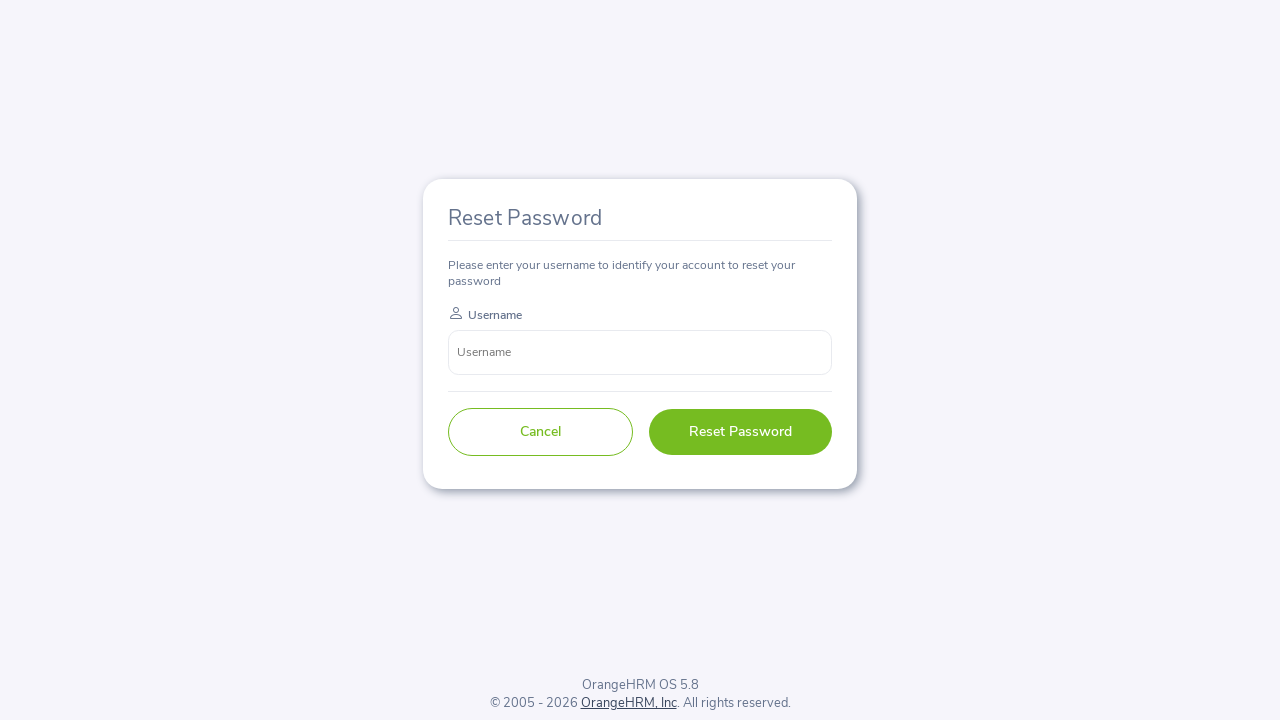